Navigates to CMS portal and clicks on the New User Registration link to verify navigation

Starting URL: https://portal.cms.gov/portal/

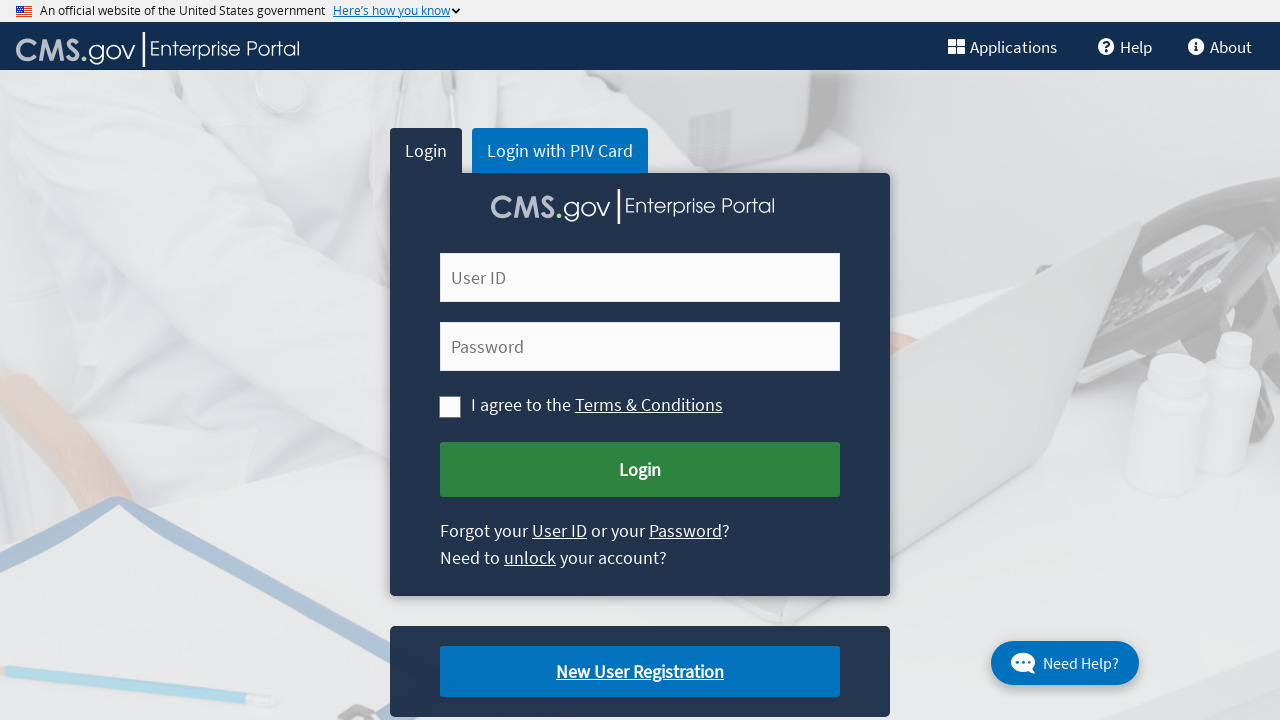

Navigated to CMS portal homepage
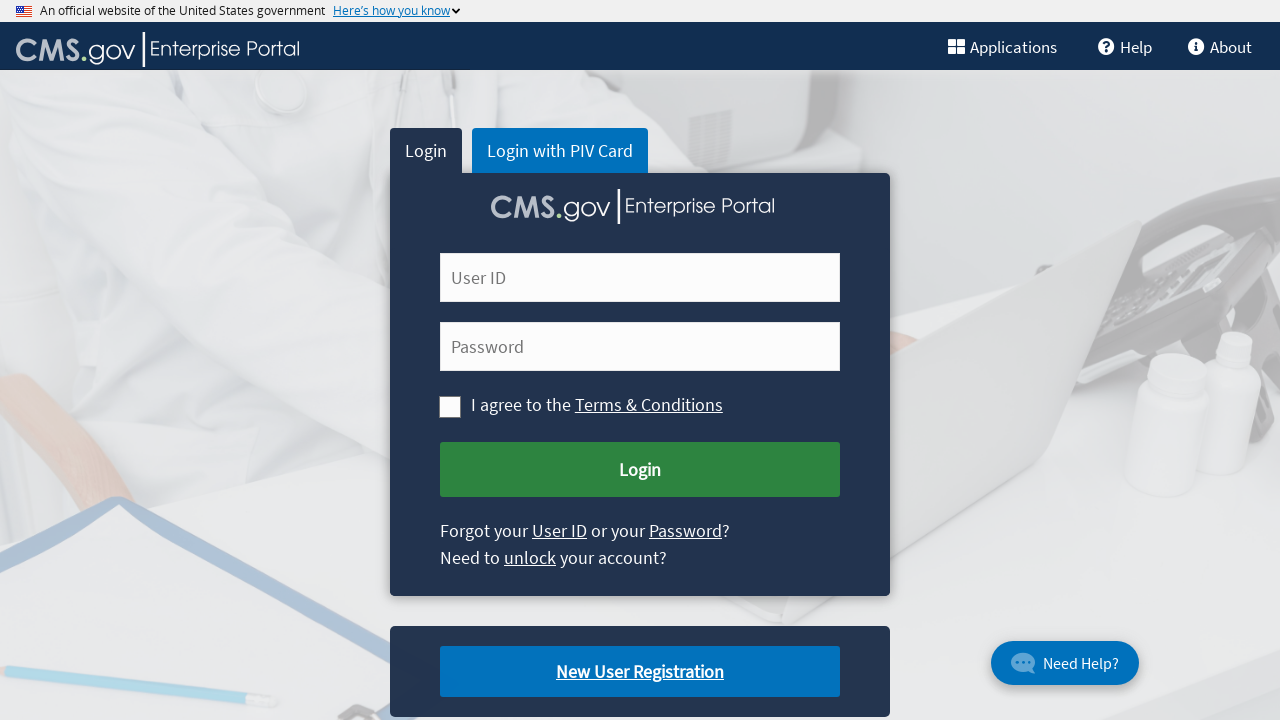

Clicked on New User Registration link at (640, 672) on xpath=//a[text()='New User Registration']
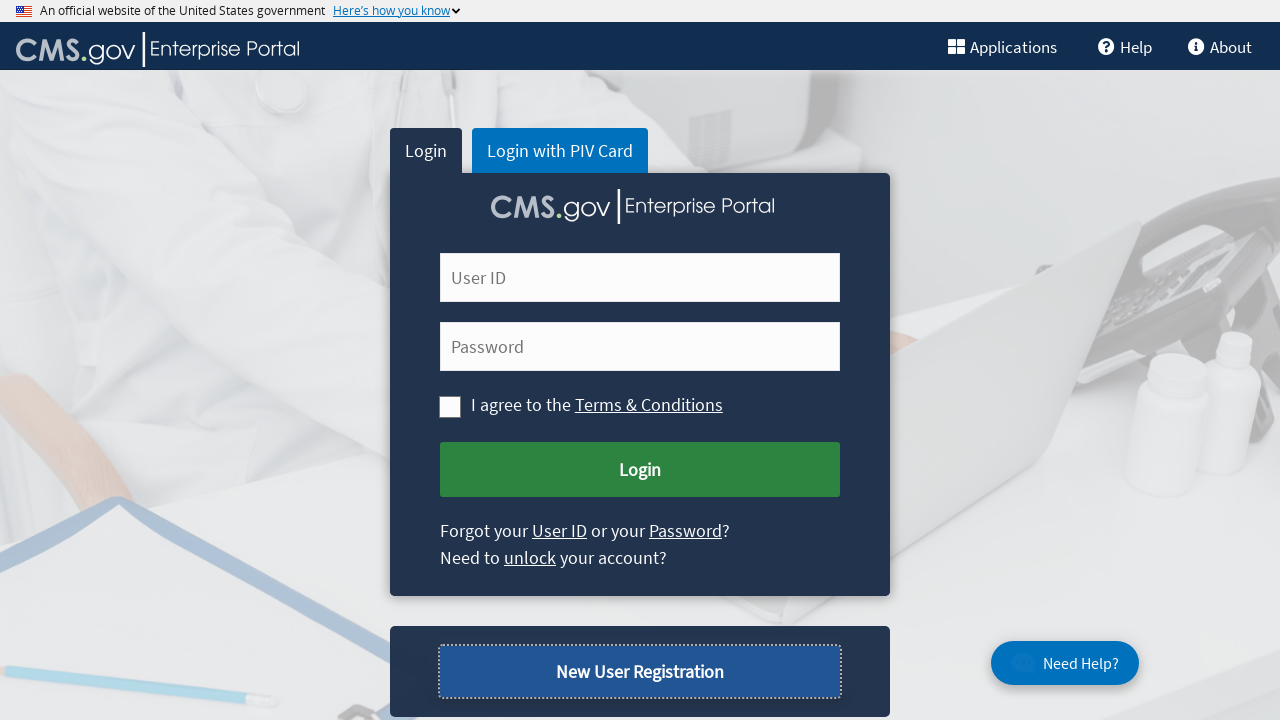

Waited for page to load and network idle
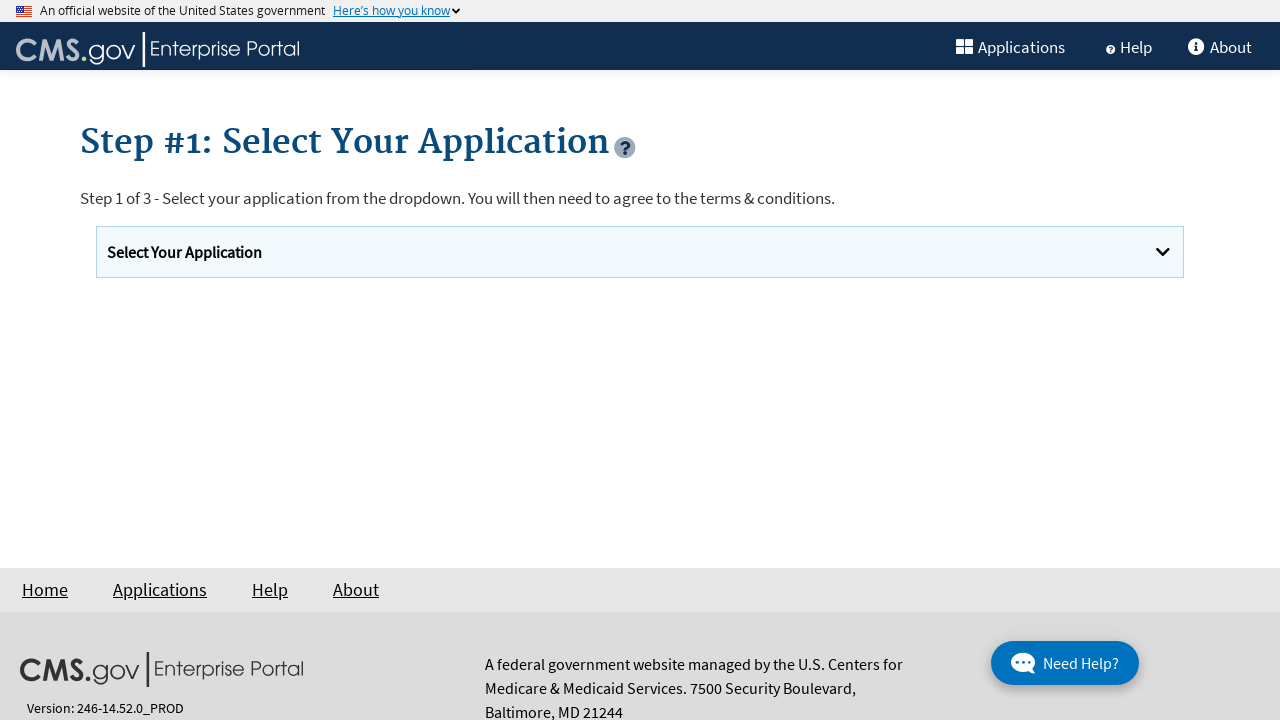

Verified navigation to New User Registration page - URL: https://portal.cms.gov/portal/newuserregistration
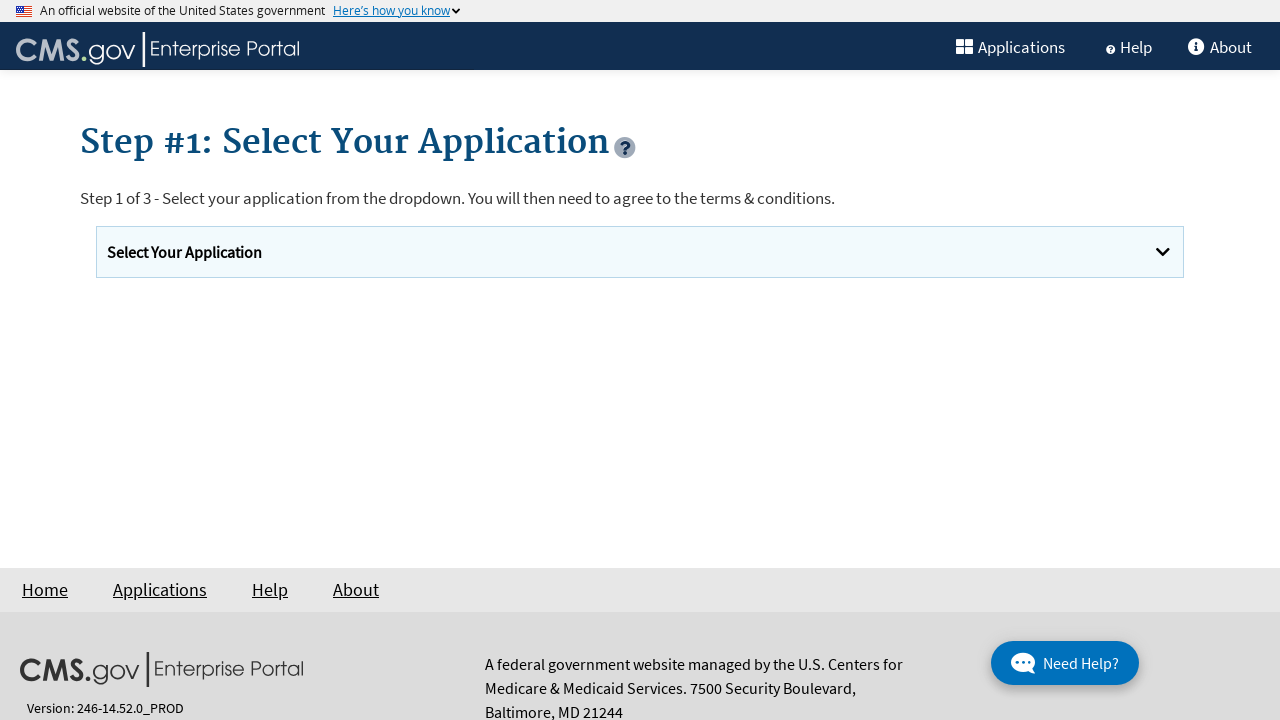

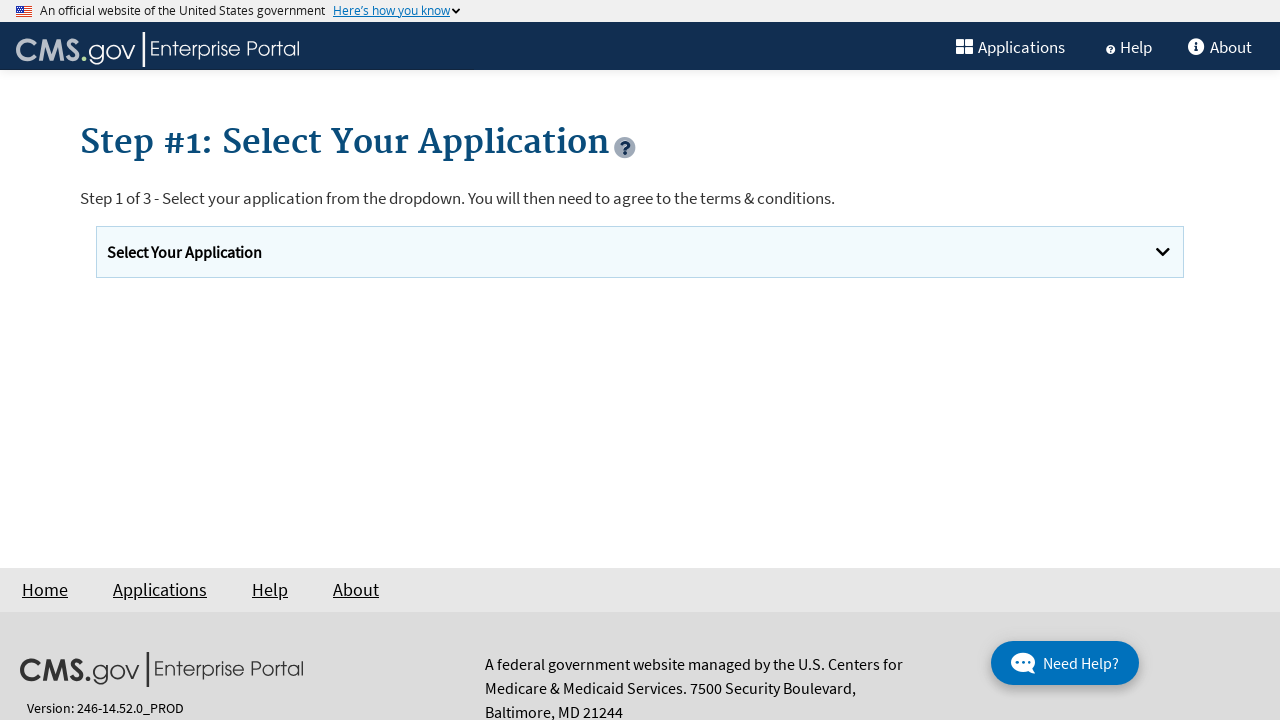